Tests nested iframes by switching between parent and child frames and validating their content

Starting URL: https://demoqa.com

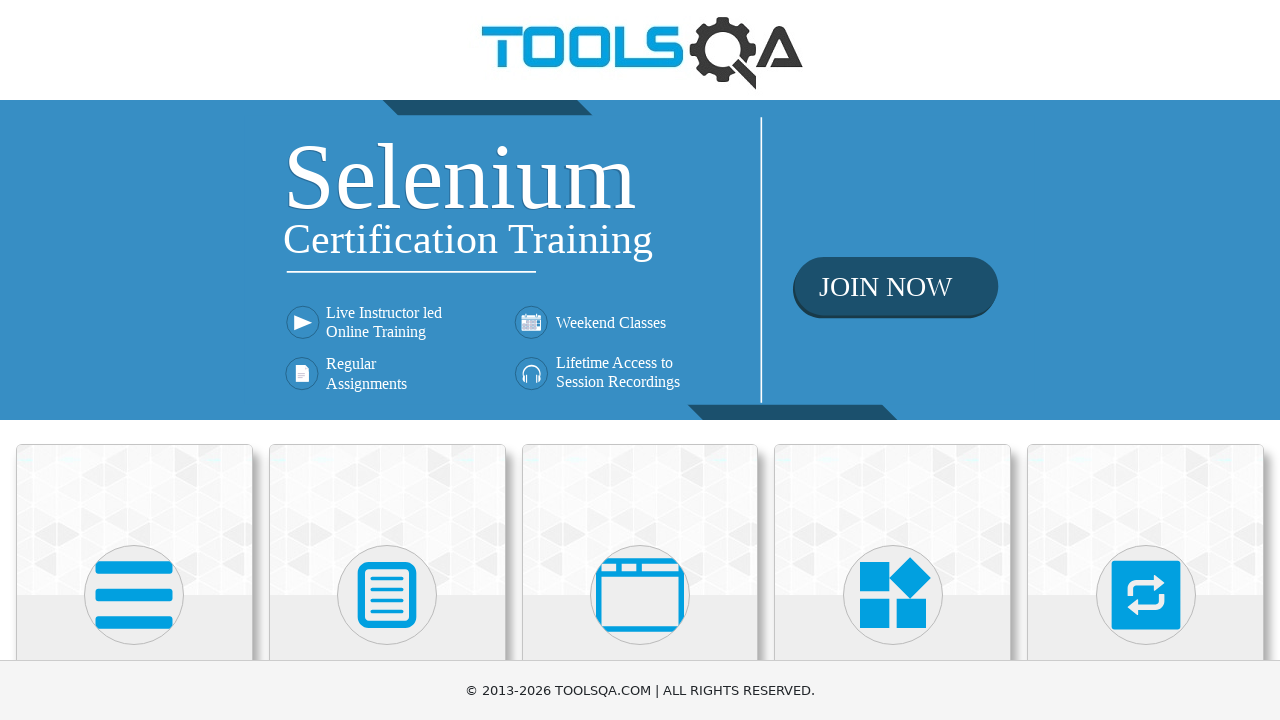

Clicked on 'Alerts, Frame & Windows' menu item at (640, 360) on text=Alerts, Frame & Windows
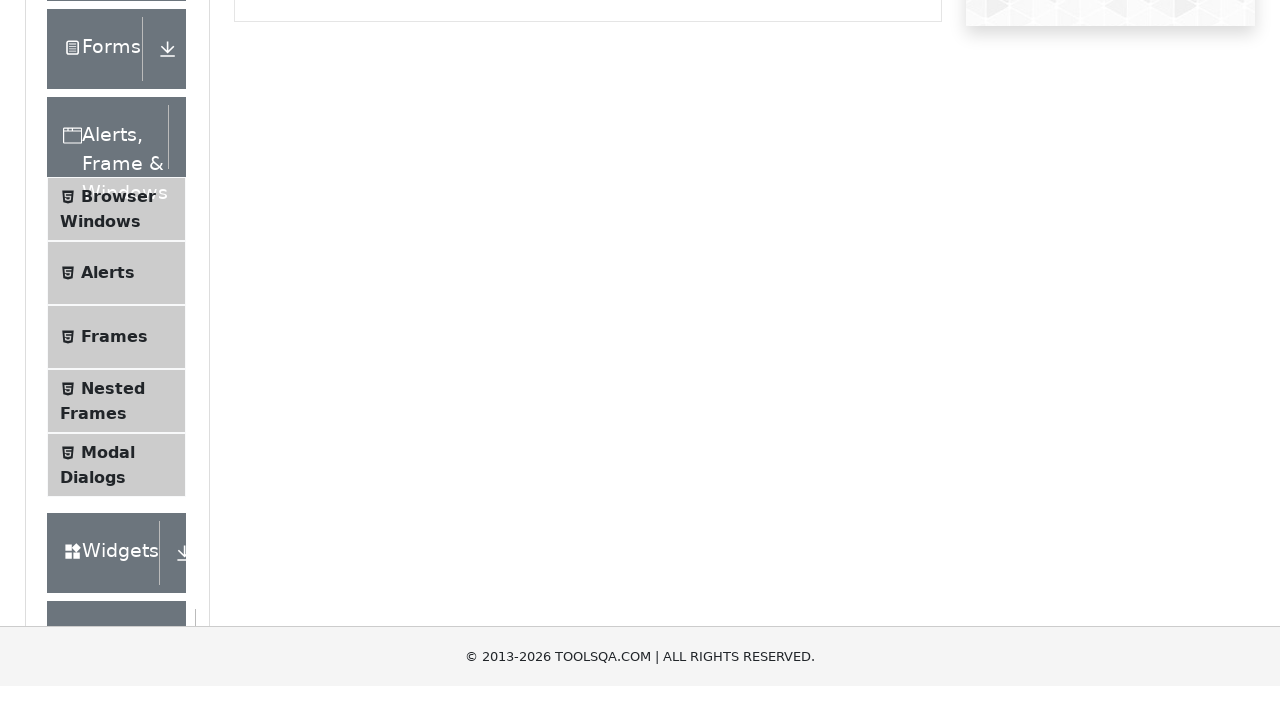

Clicked on 'Nested Frames' menu option at (113, 616) on text=Nested Frames
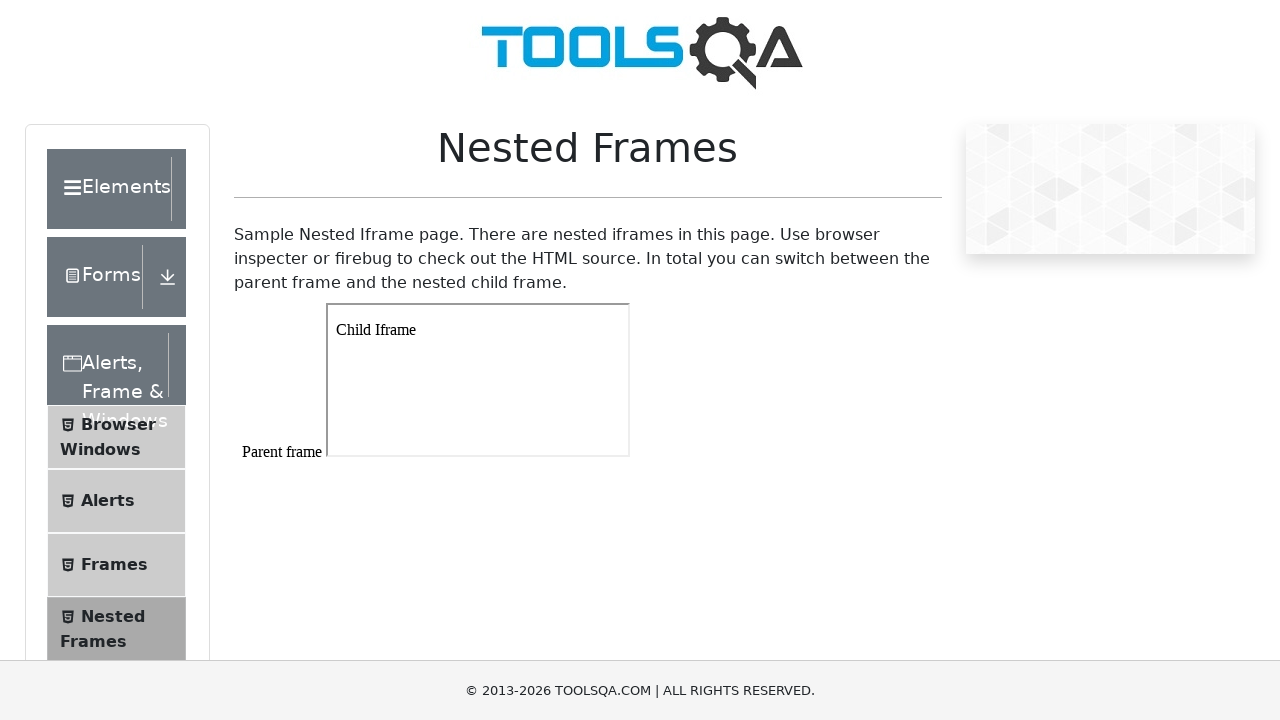

Located parent frame with id 'frame1'
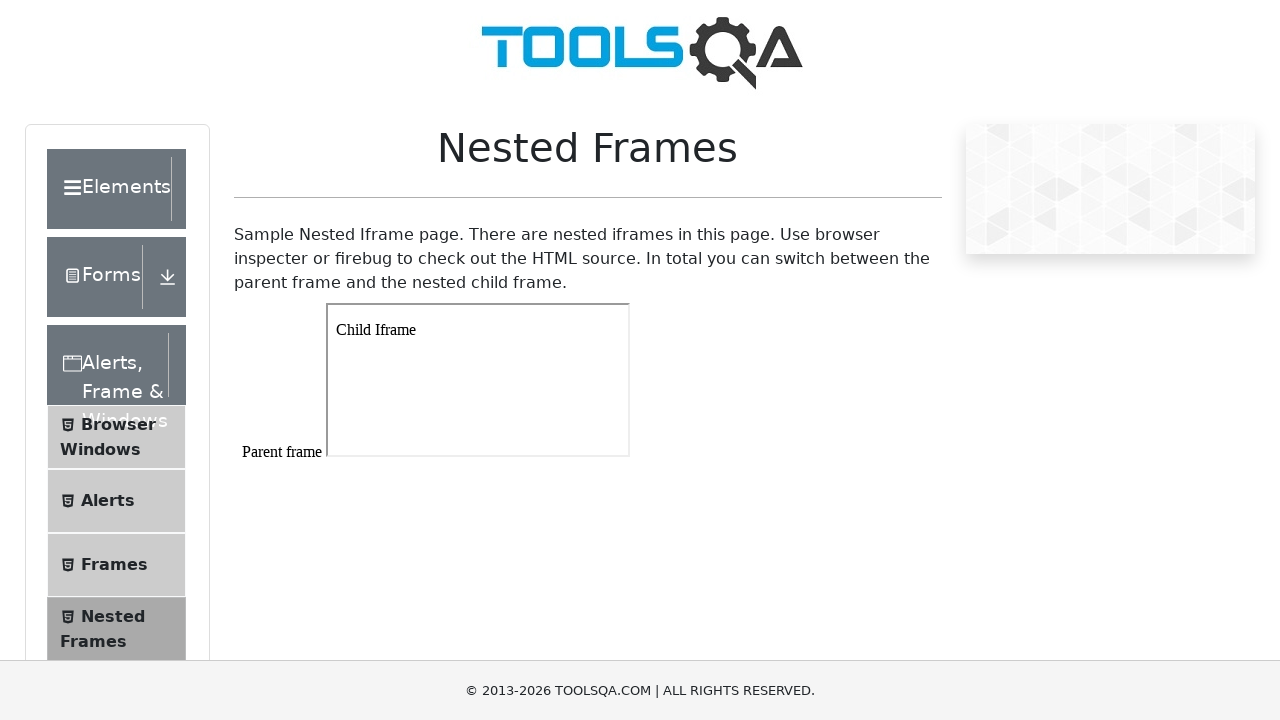

Parent frame body loaded and ready
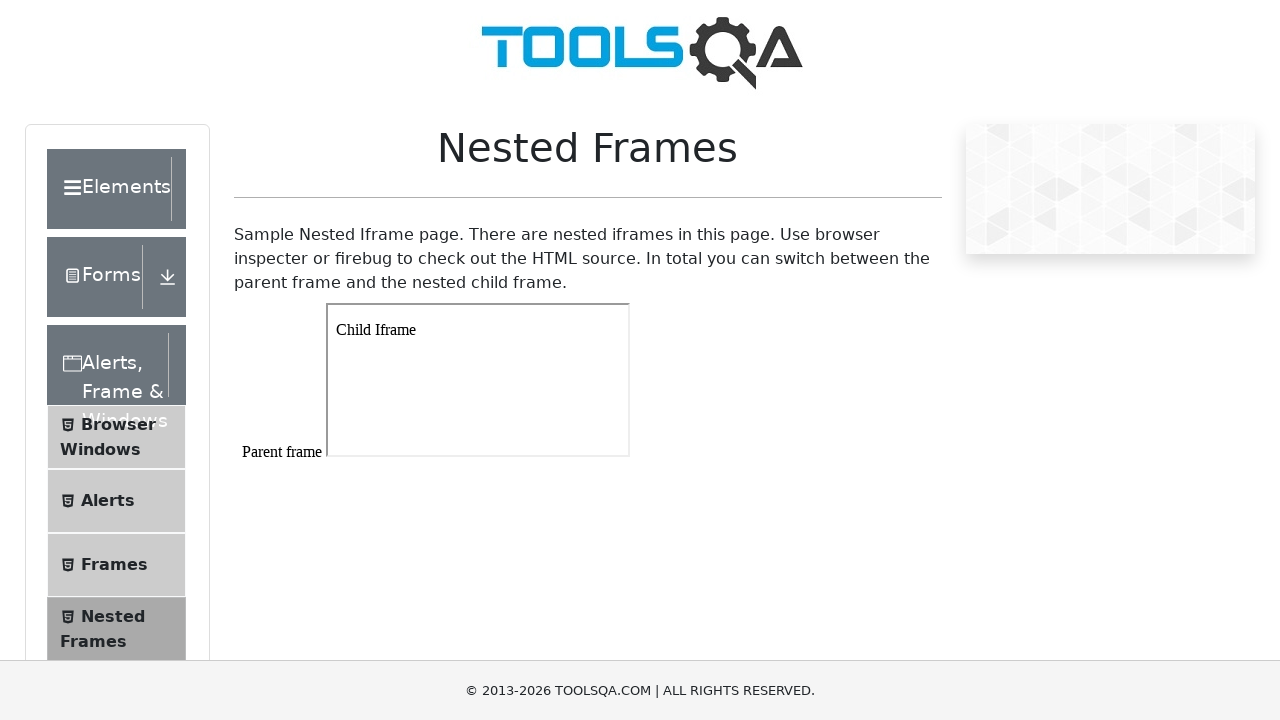

Located child iframe within parent frame
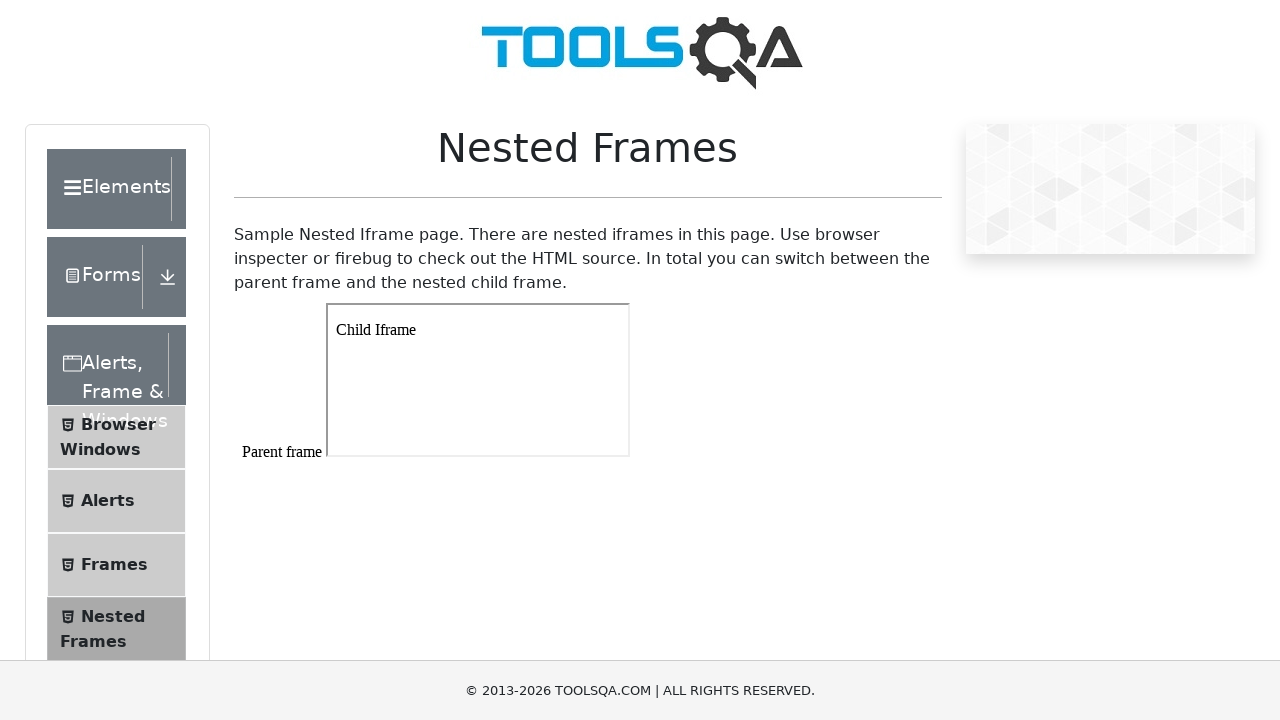

Child frame body loaded and ready
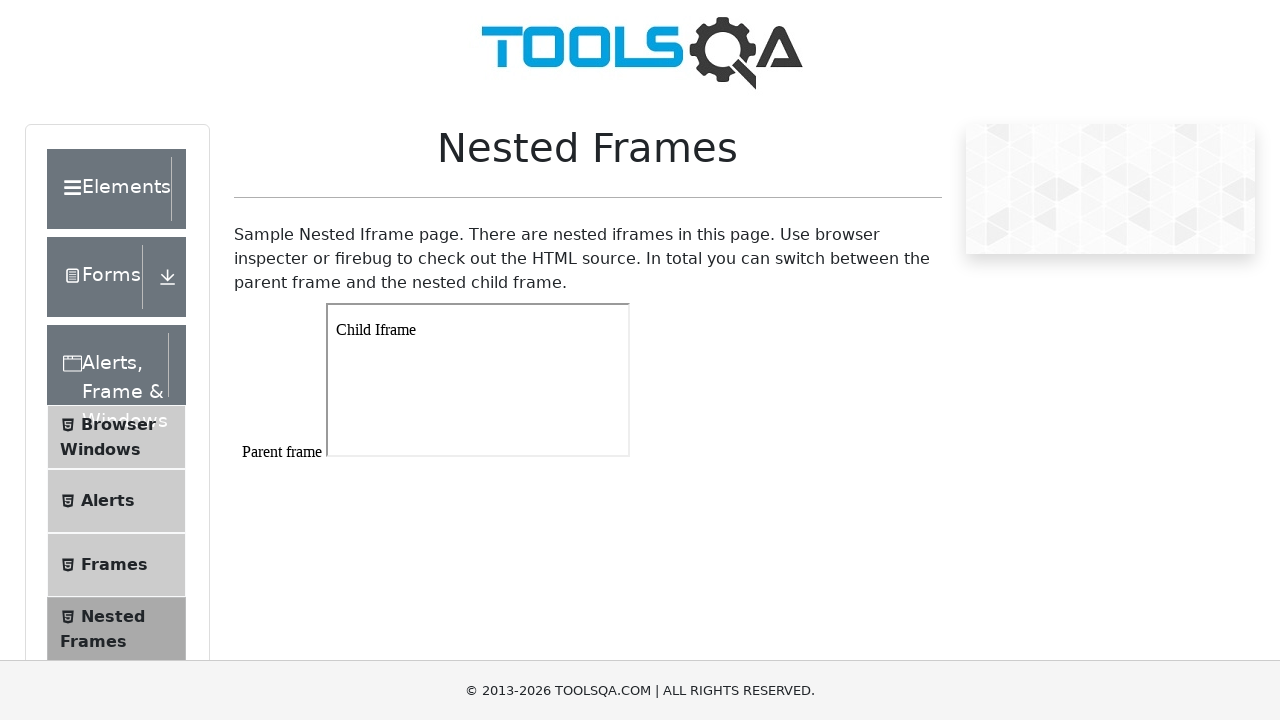

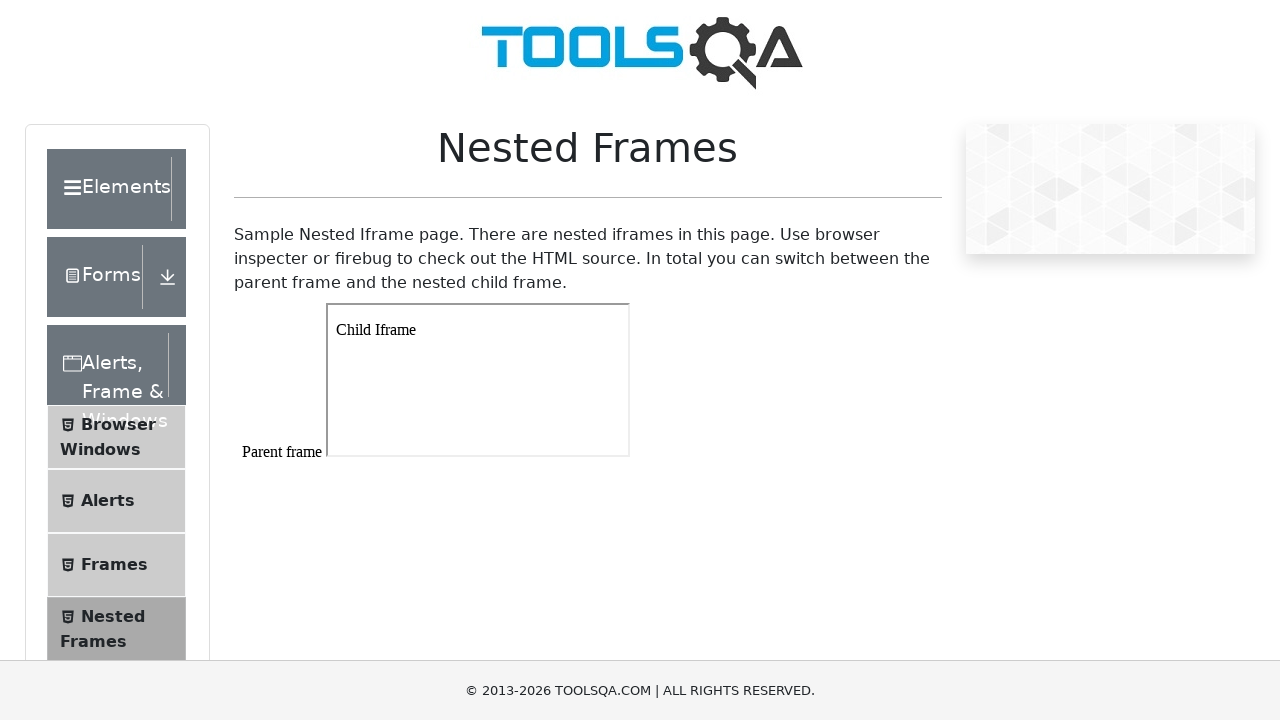